Navigates to a Twitch video page and waits for the video content to load

Starting URL: https://www.twitch.tv/videos/275764362

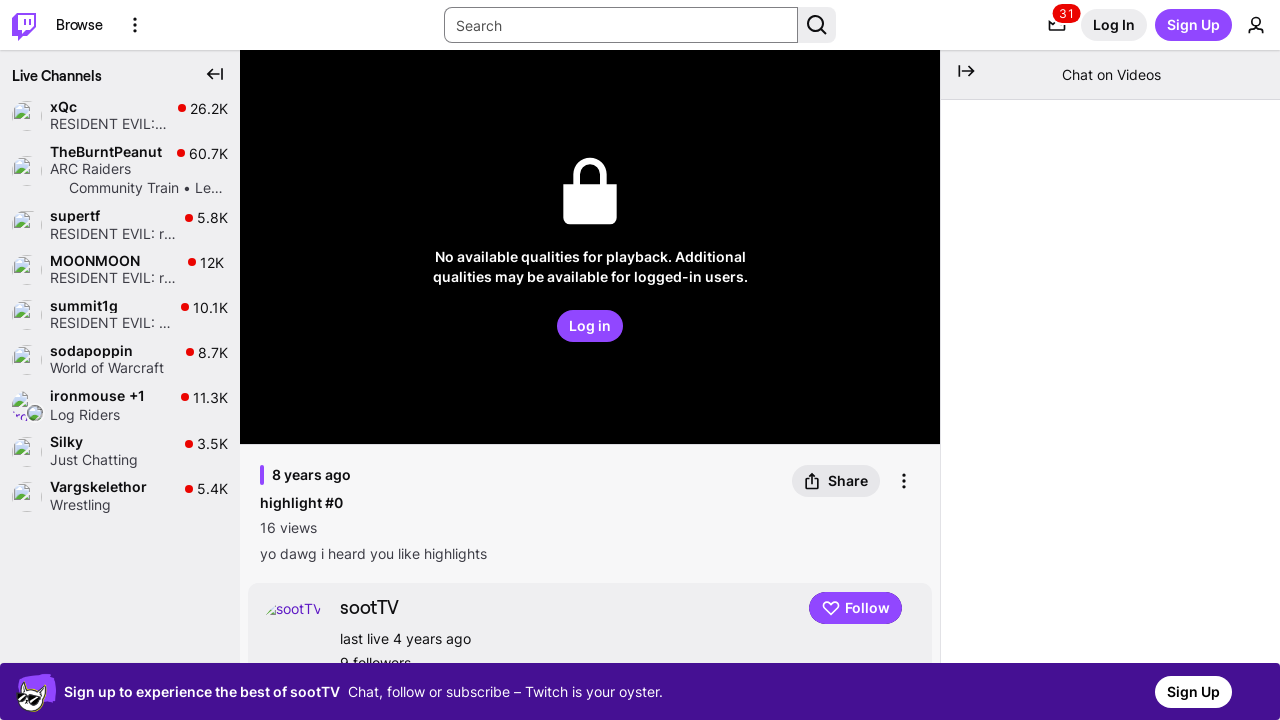

Navigated to Twitch video page (https://www.twitch.tv/videos/275764362)
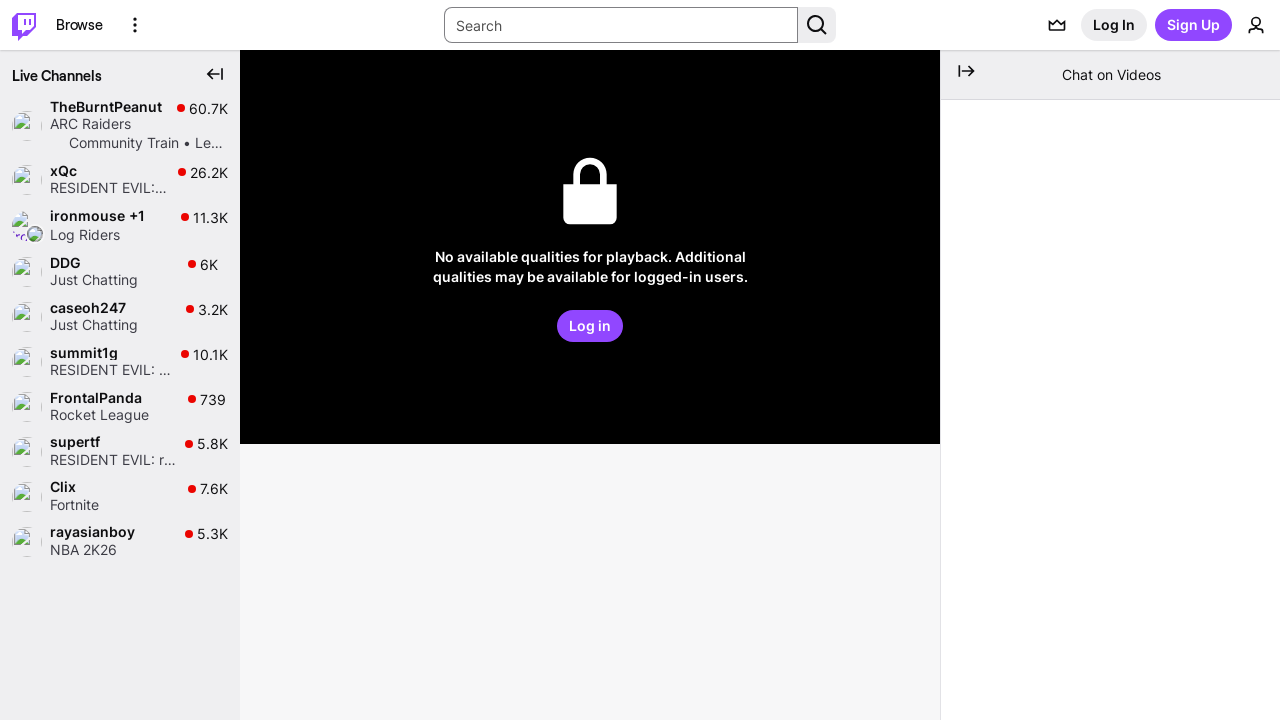

Video player loaded successfully
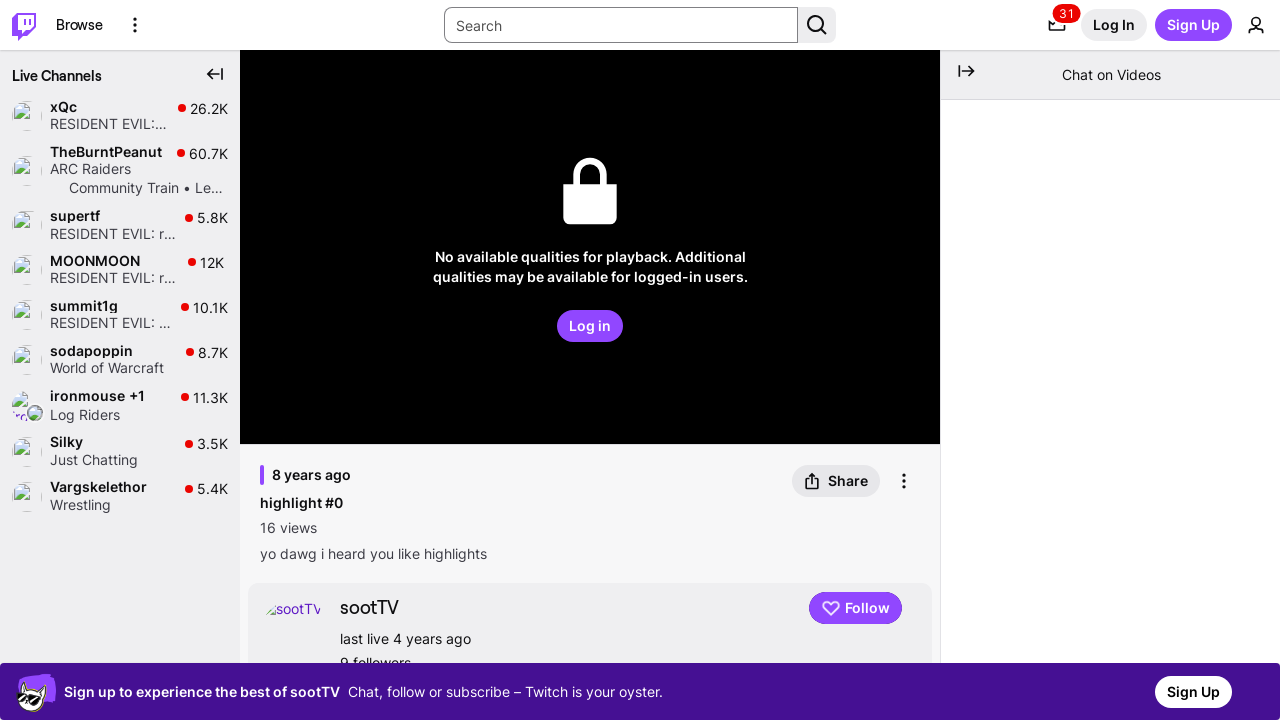

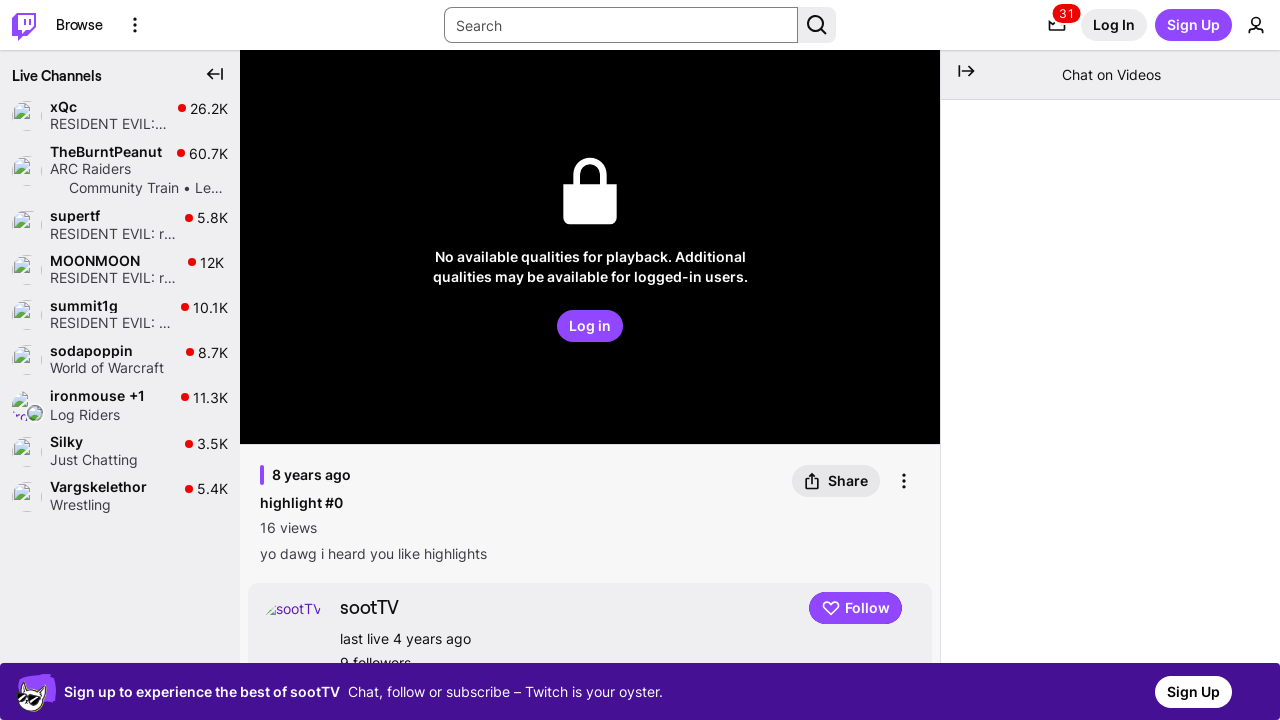